Demonstrates various keyboard and mouse actions on the source city input field

Starting URL: https://www.apsrtconline.in/

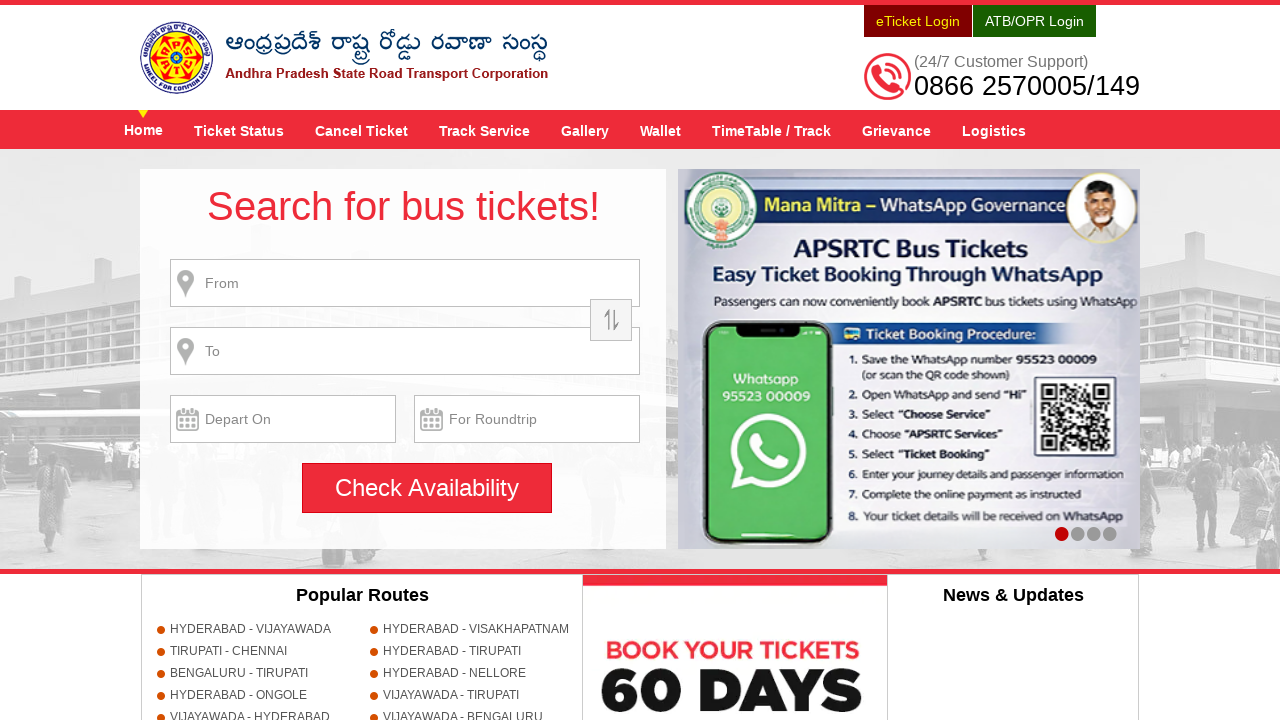

Waited 2 seconds for page to load
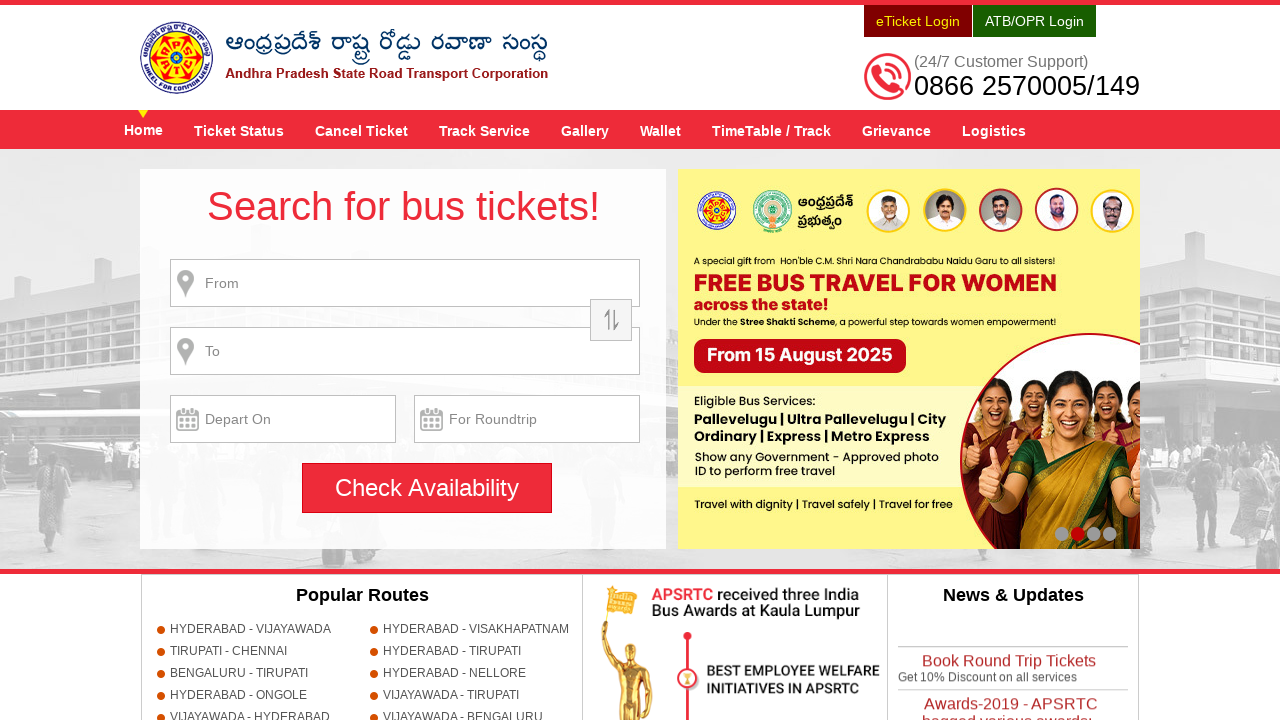

Clicked on source city input field at (405, 283) on input[name='source']
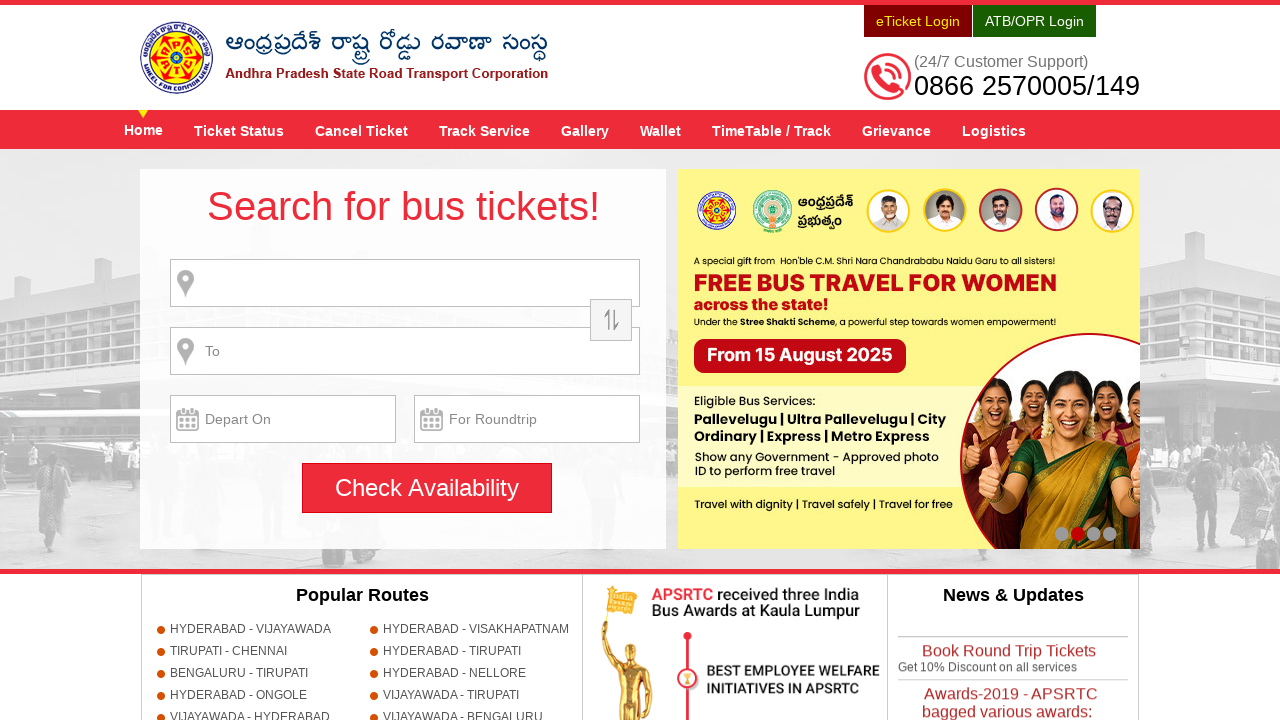

Filled source input field with 'HYDERABAD' on input[name='source']
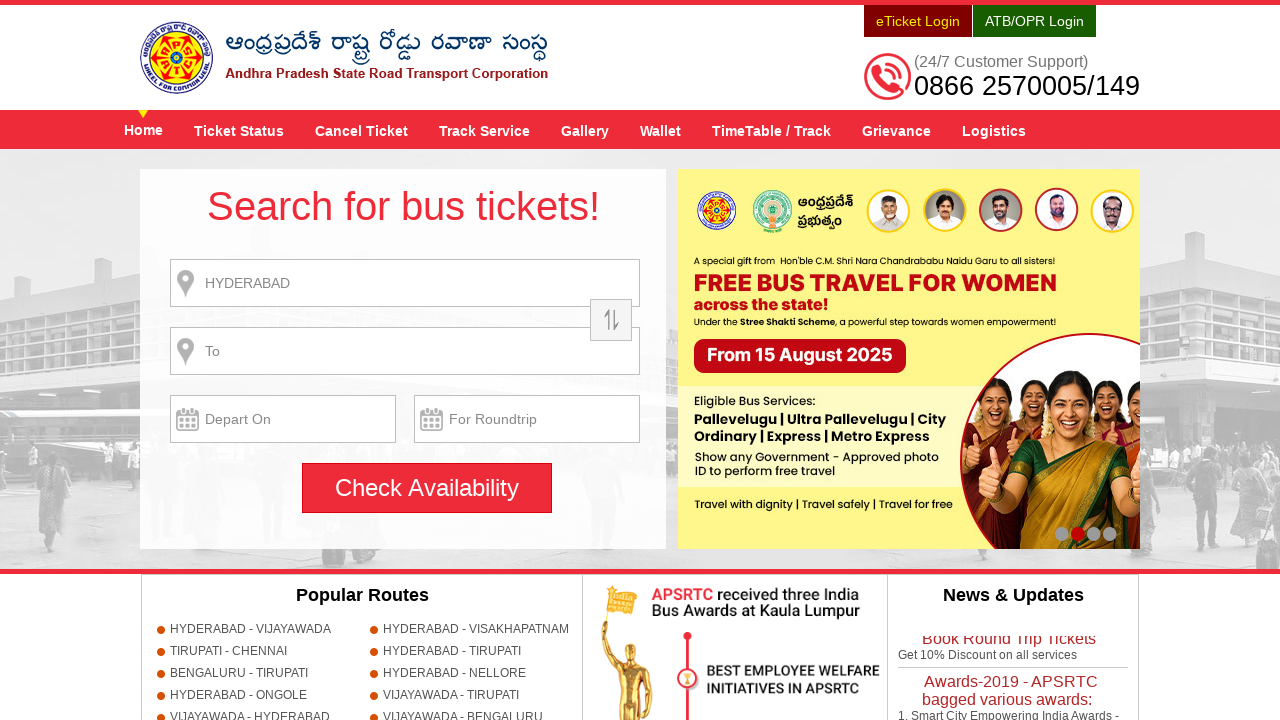

Double-clicked on source input field to select text at (405, 283) on input[name='source']
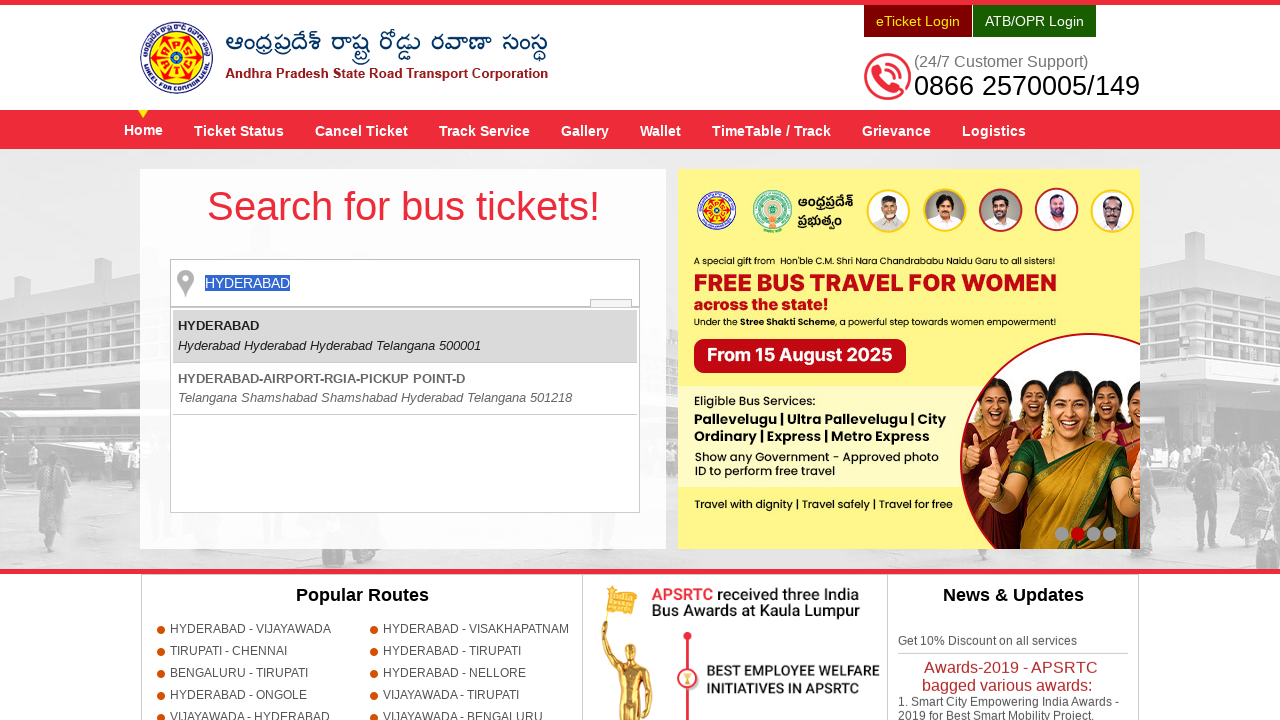

Right-clicked on source input field to open context menu at (405, 283) on input[name='source']
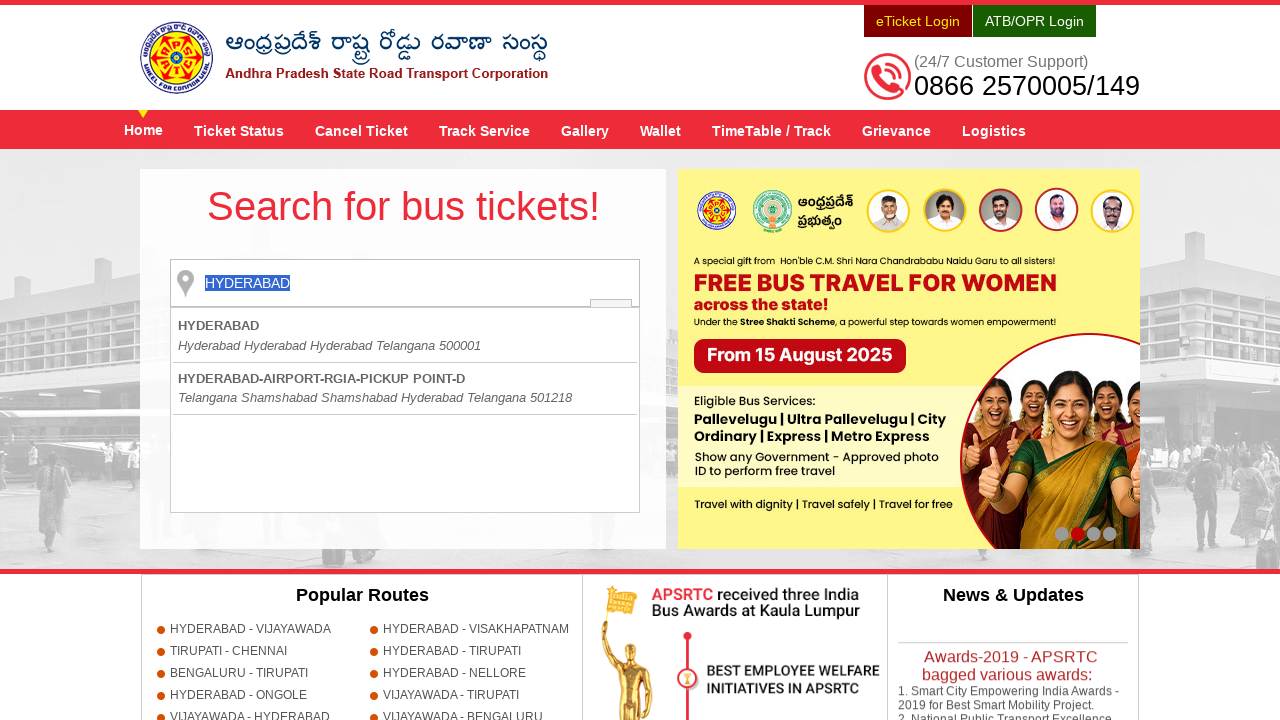

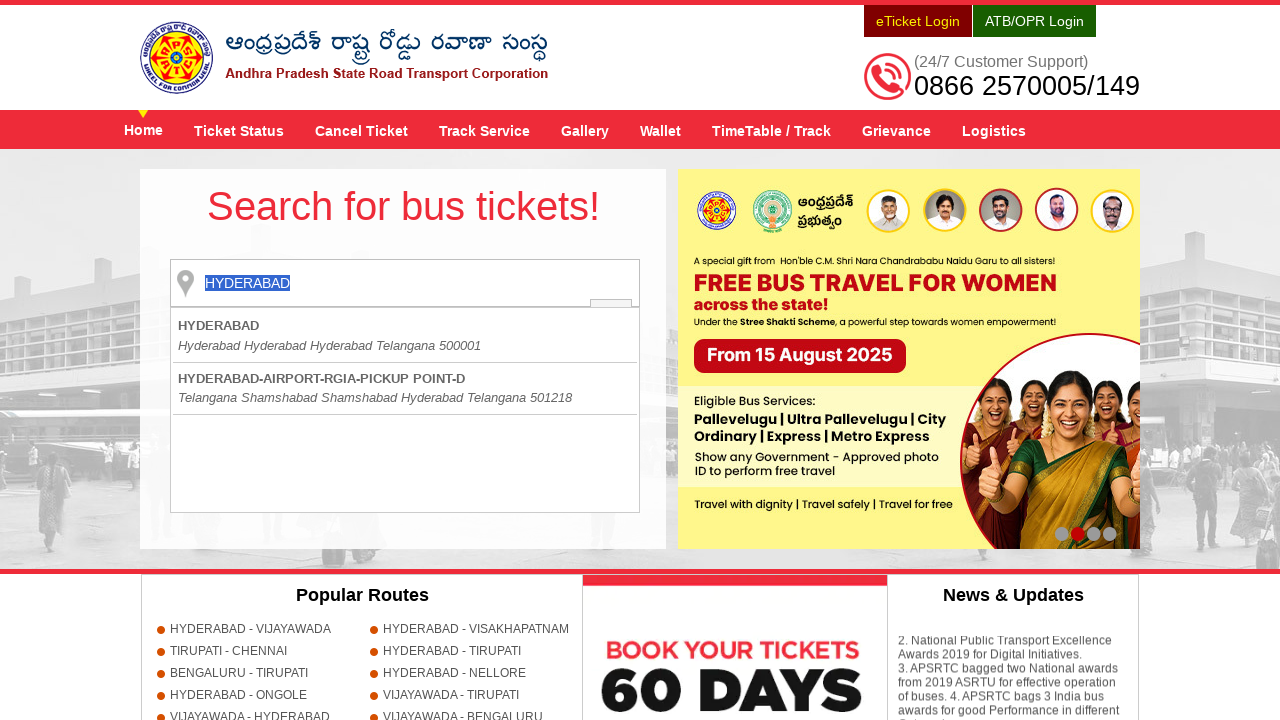